Tests staying on the current page by clicking a button and dismissing the confirmation alert, then verifying the expected text appears on the page.

Starting URL: https://kristinek.github.io/site/examples/alerts_popups

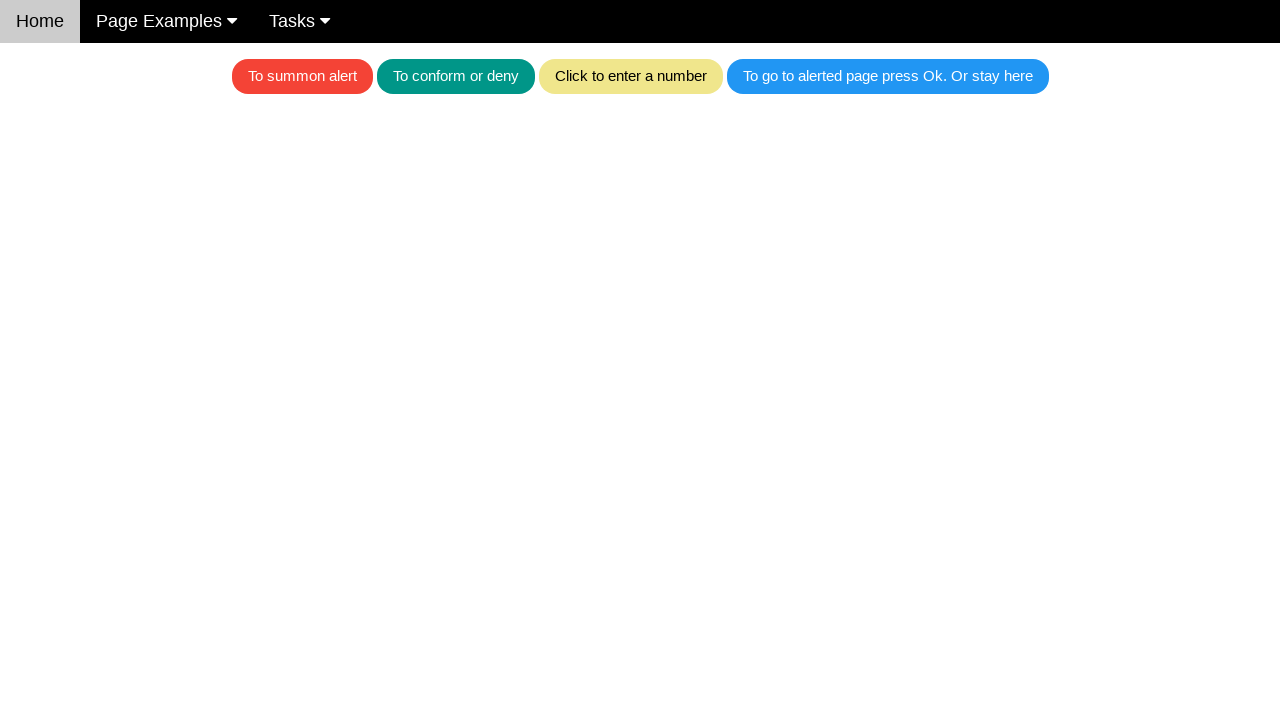

Set up dialog handler to dismiss alert
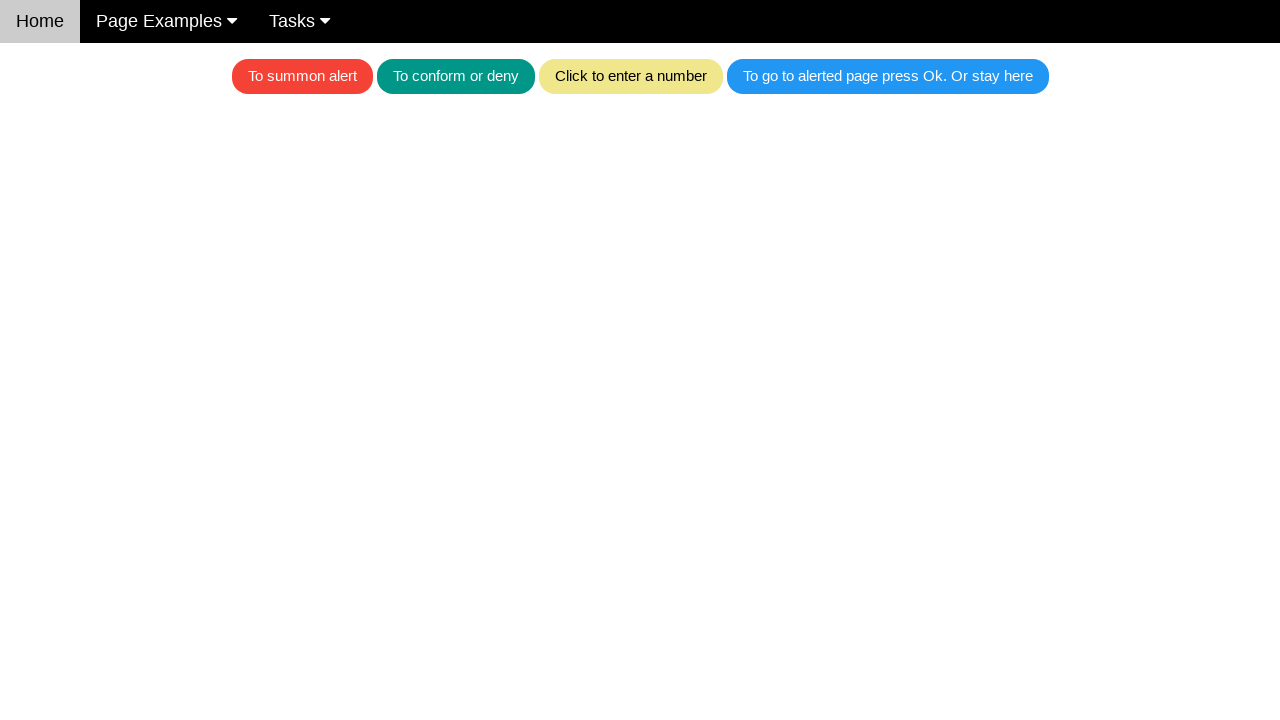

Located all buttons on the page
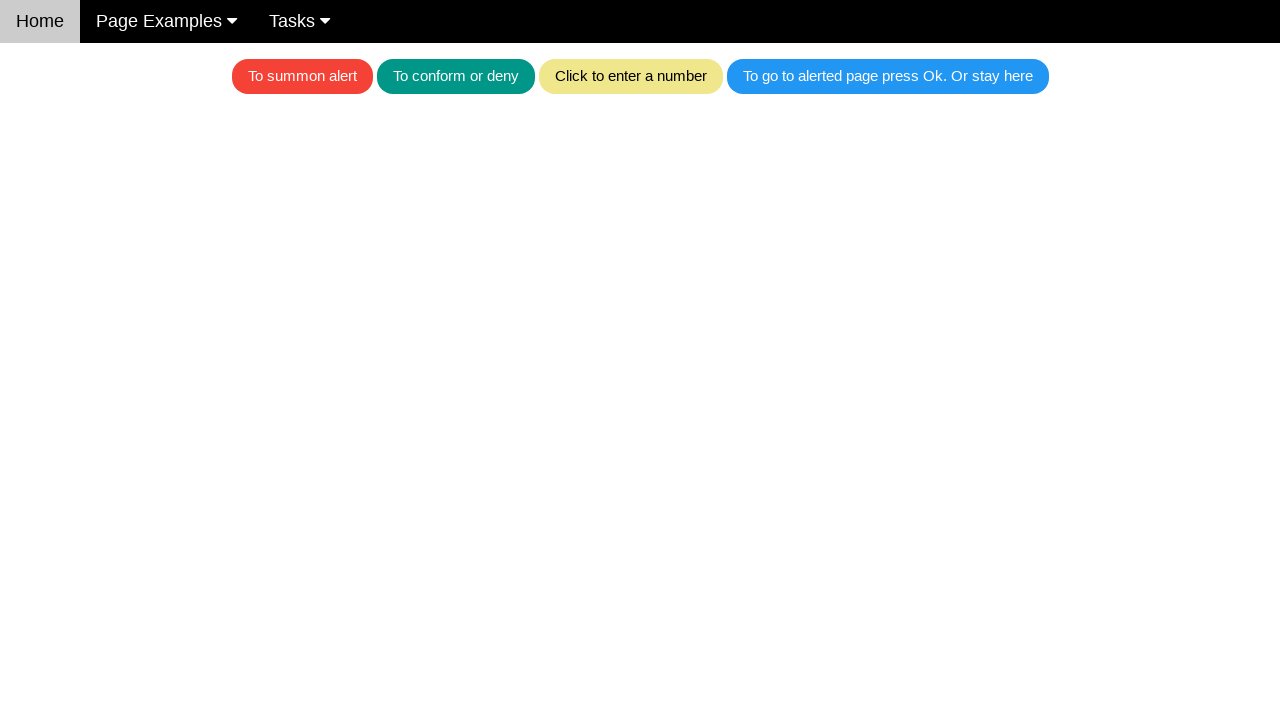

Clicked the fourth button to trigger confirmation alert at (888, 76) on button >> nth=3
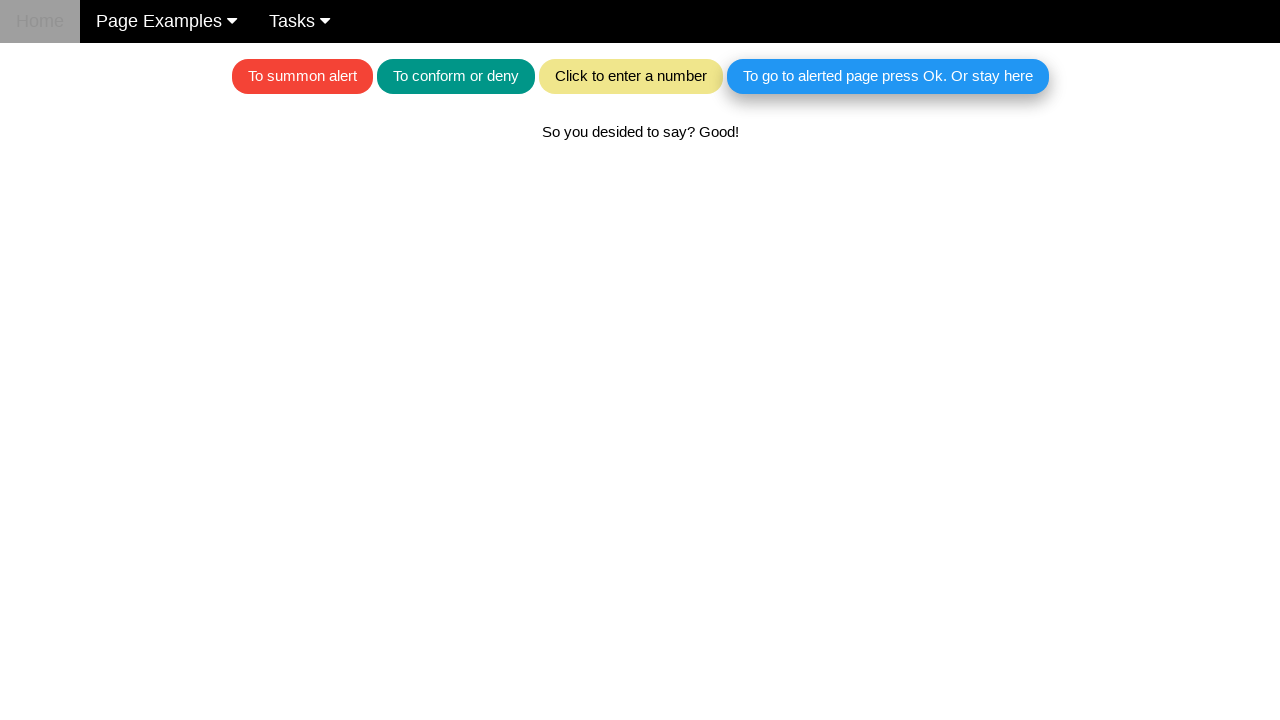

Waited for text element to appear after dismissing alert
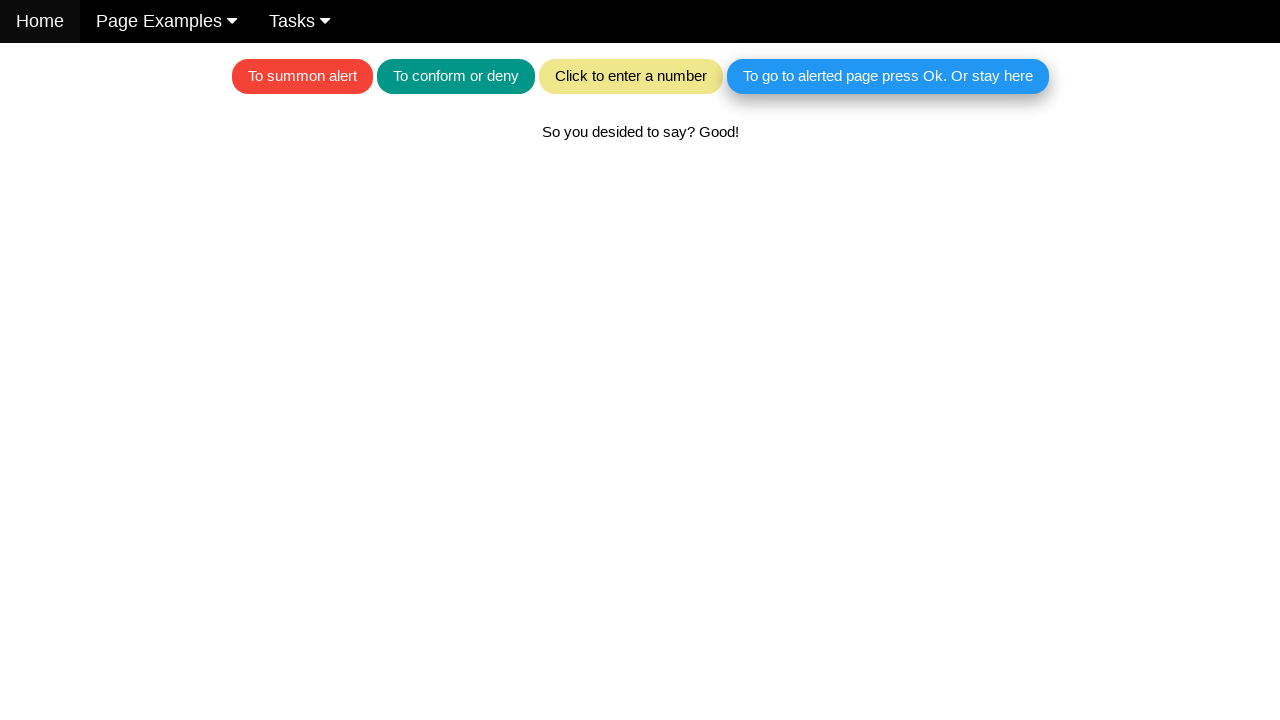

Located the text element on page
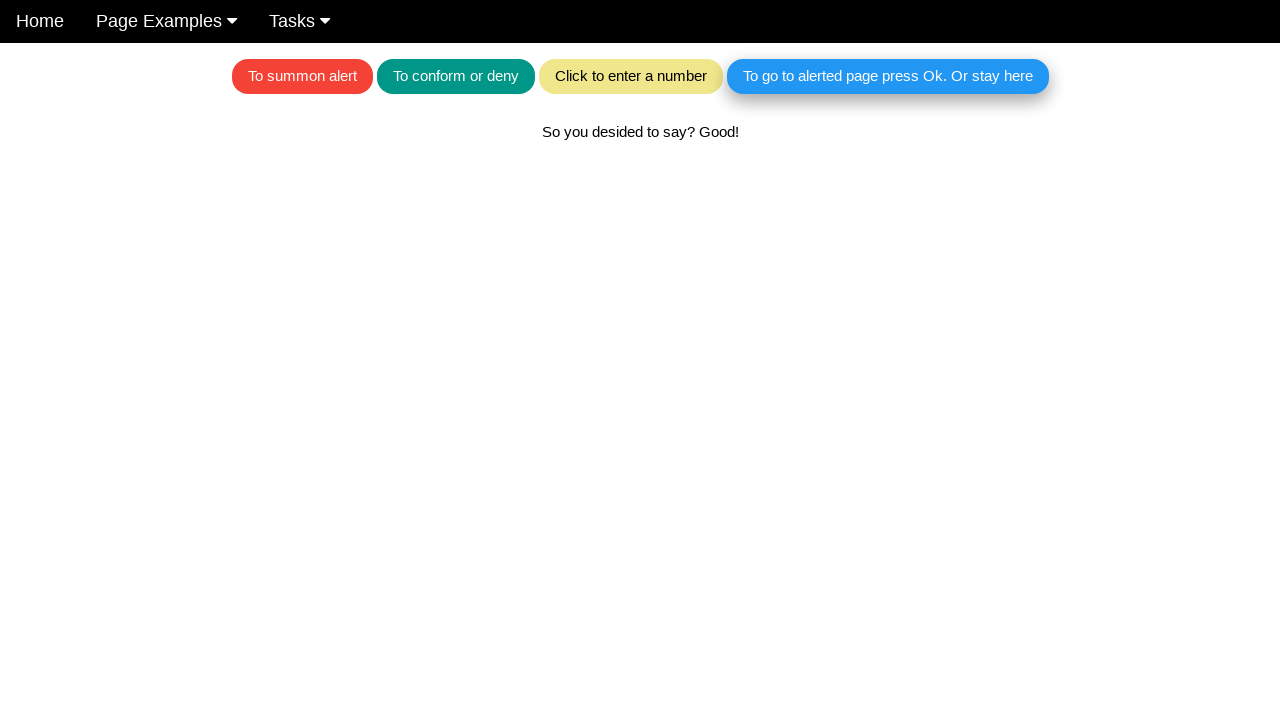

Verified expected text 'So you desided to say? Good!' appears on page
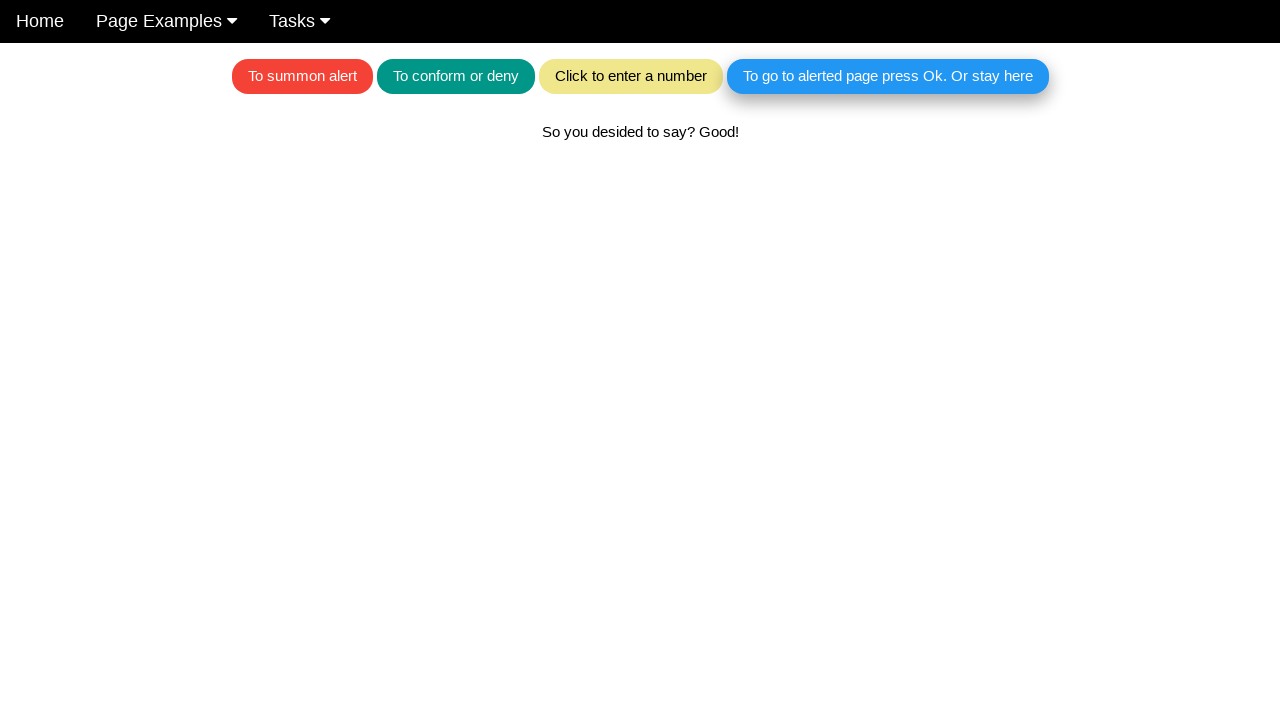

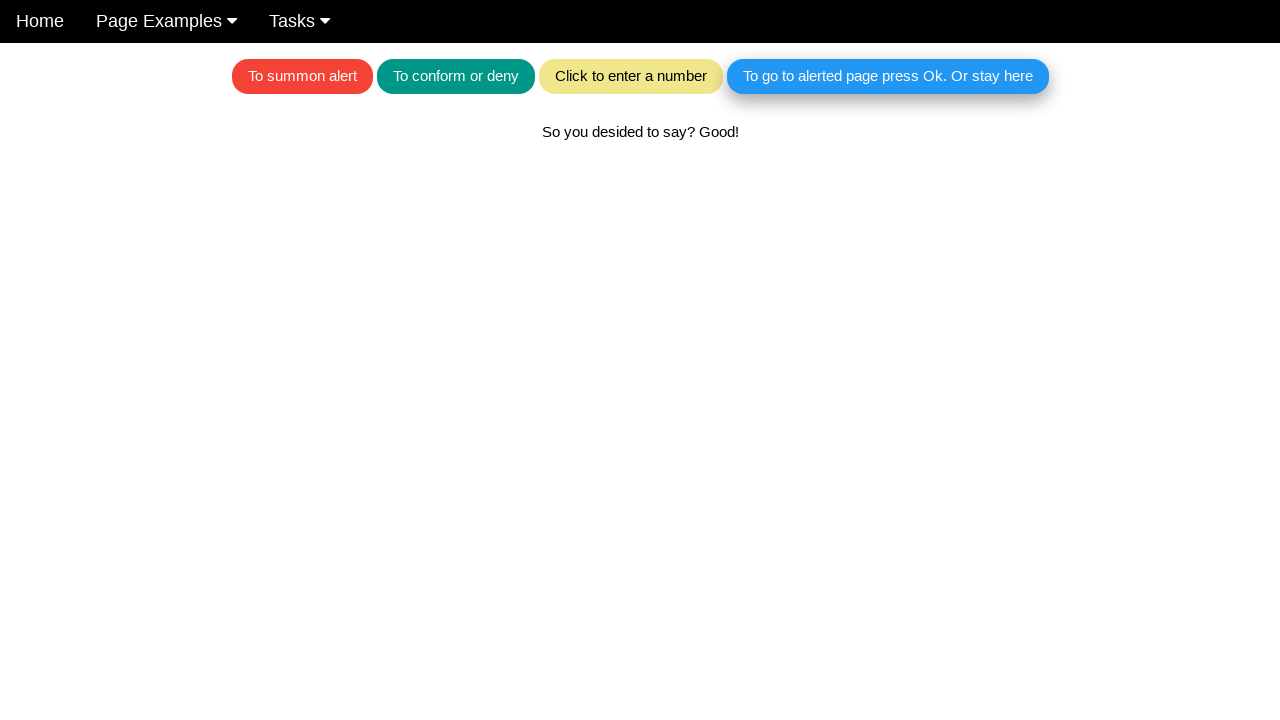